Tests that error icons appear on input fields when validation fails, and that clicking the error close button removes these icons.

Starting URL: https://www.saucedemo.com/

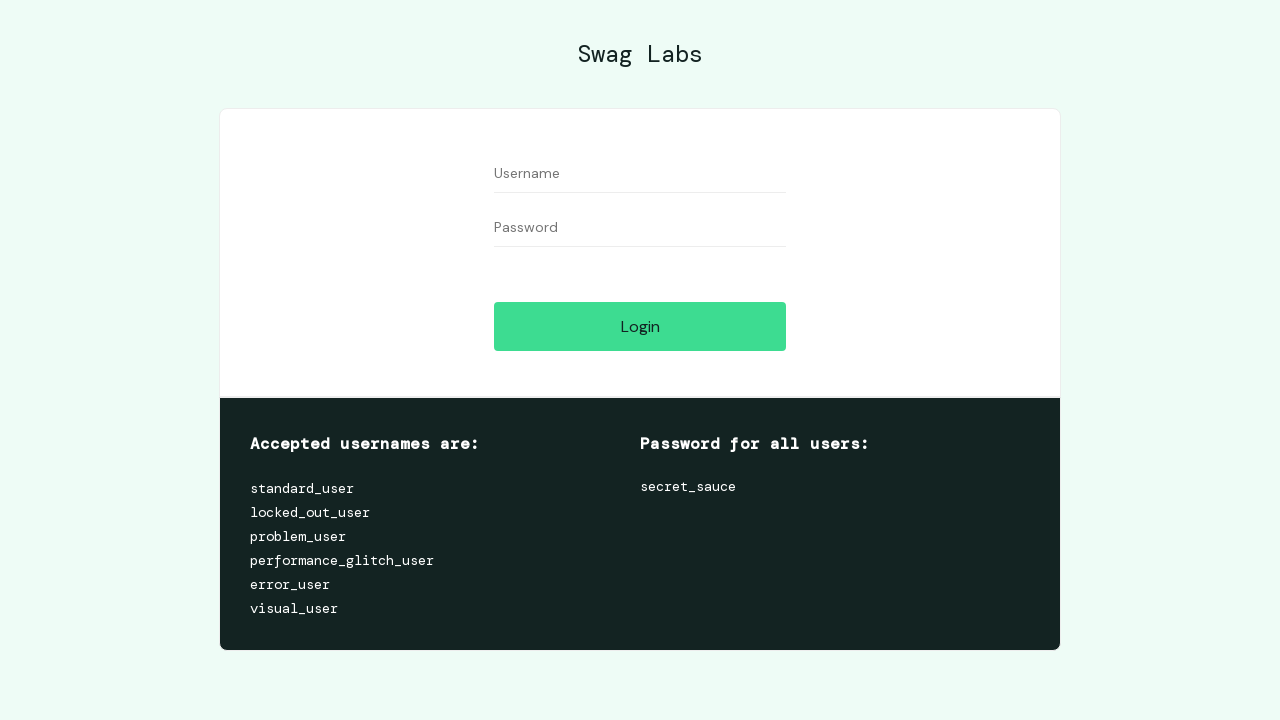

Clicked login button without entering credentials to trigger validation errors at (640, 326) on #login-button
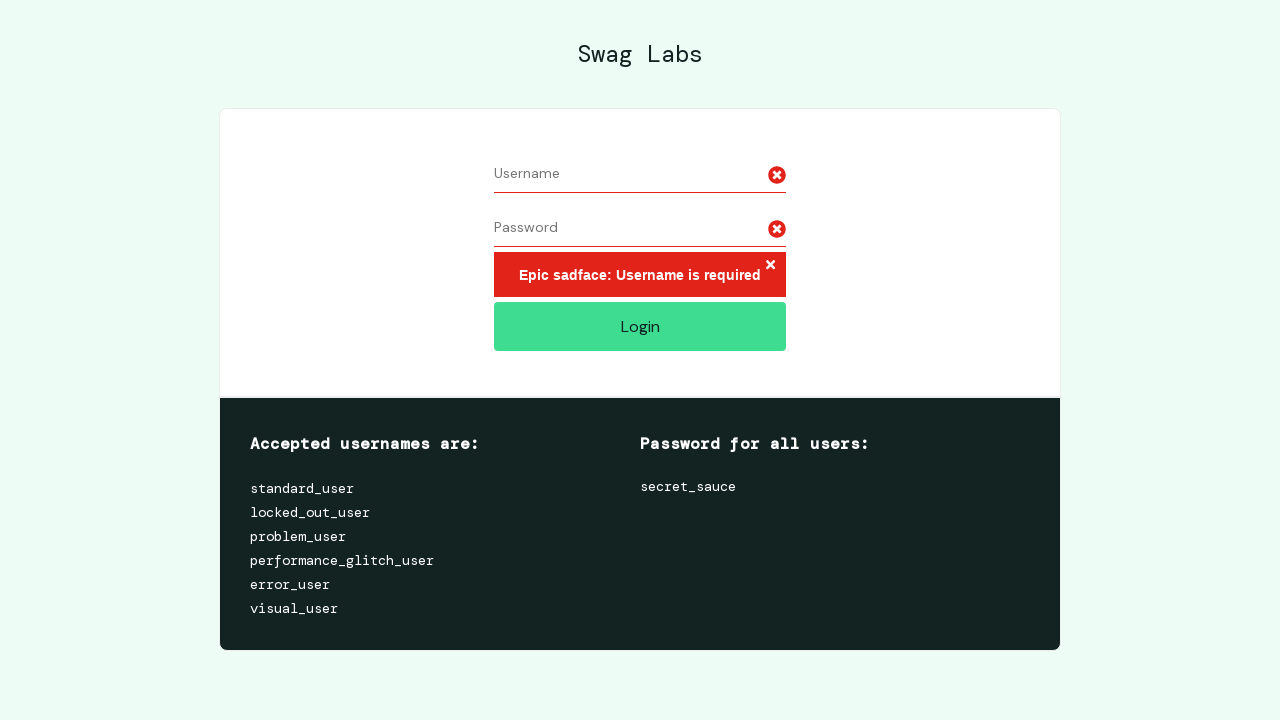

Error icons appeared on input fields
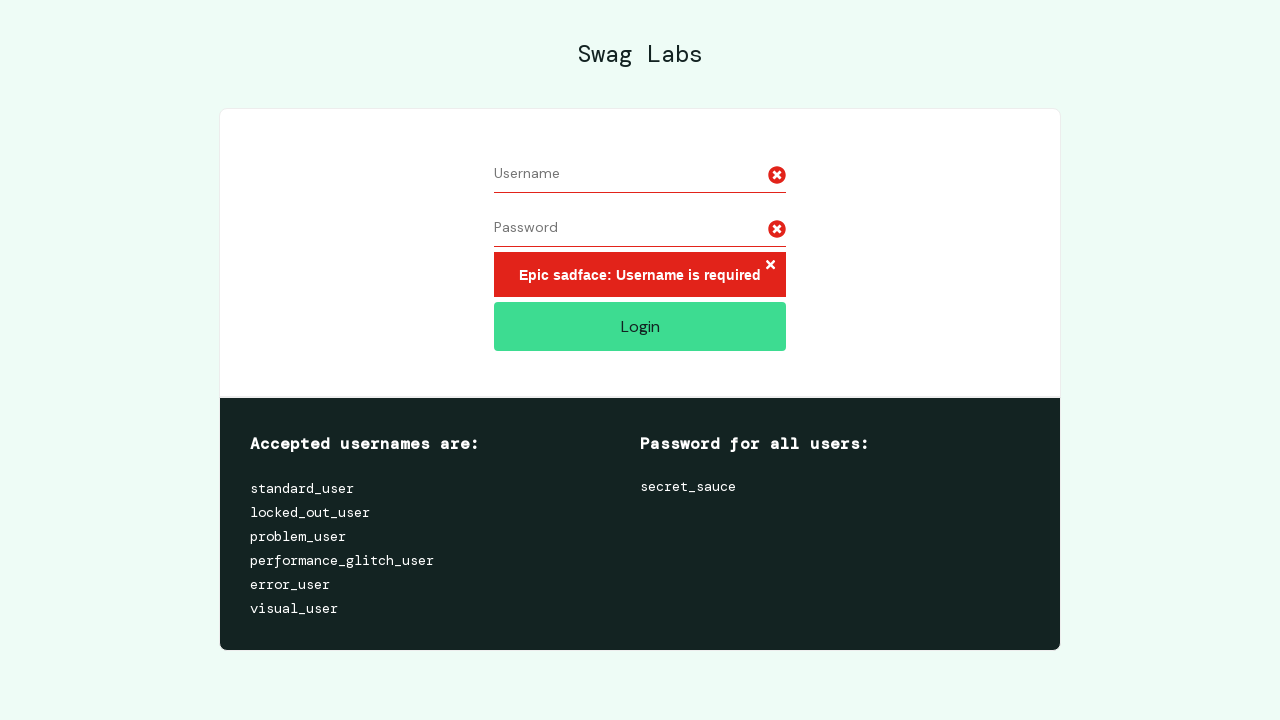

Clicked error close button to remove error icons at (770, 266) on button.error-button
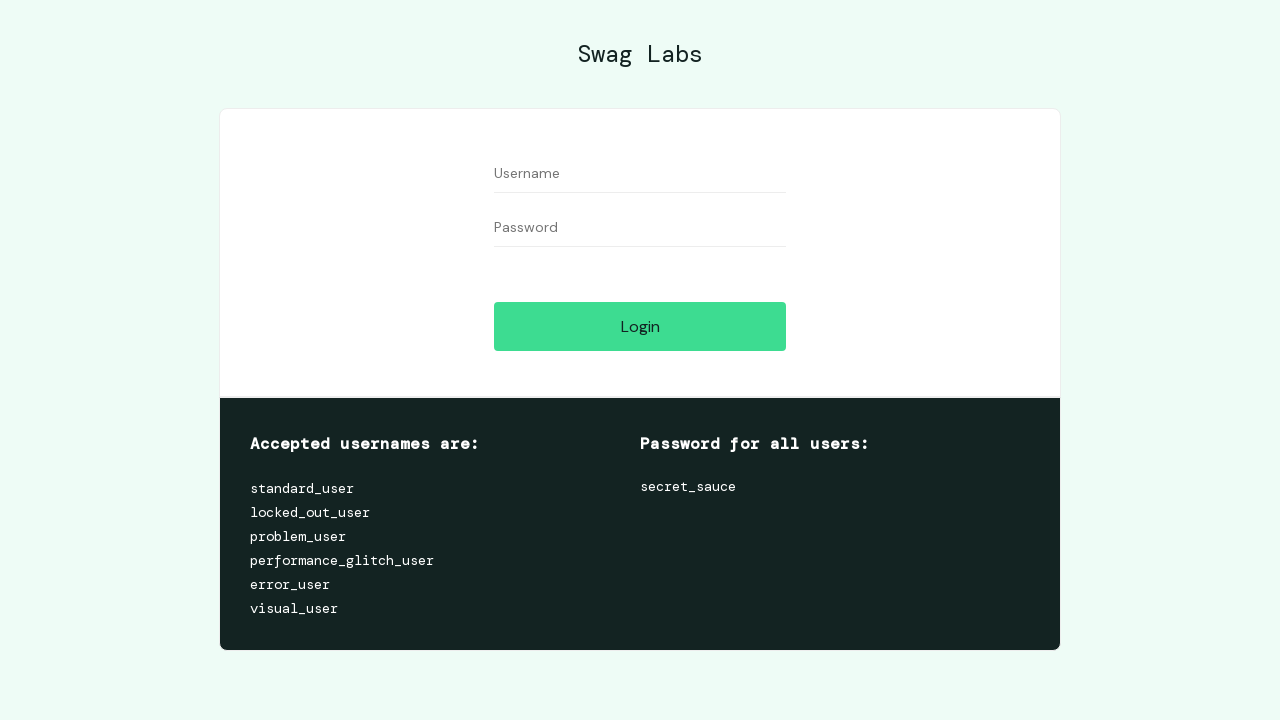

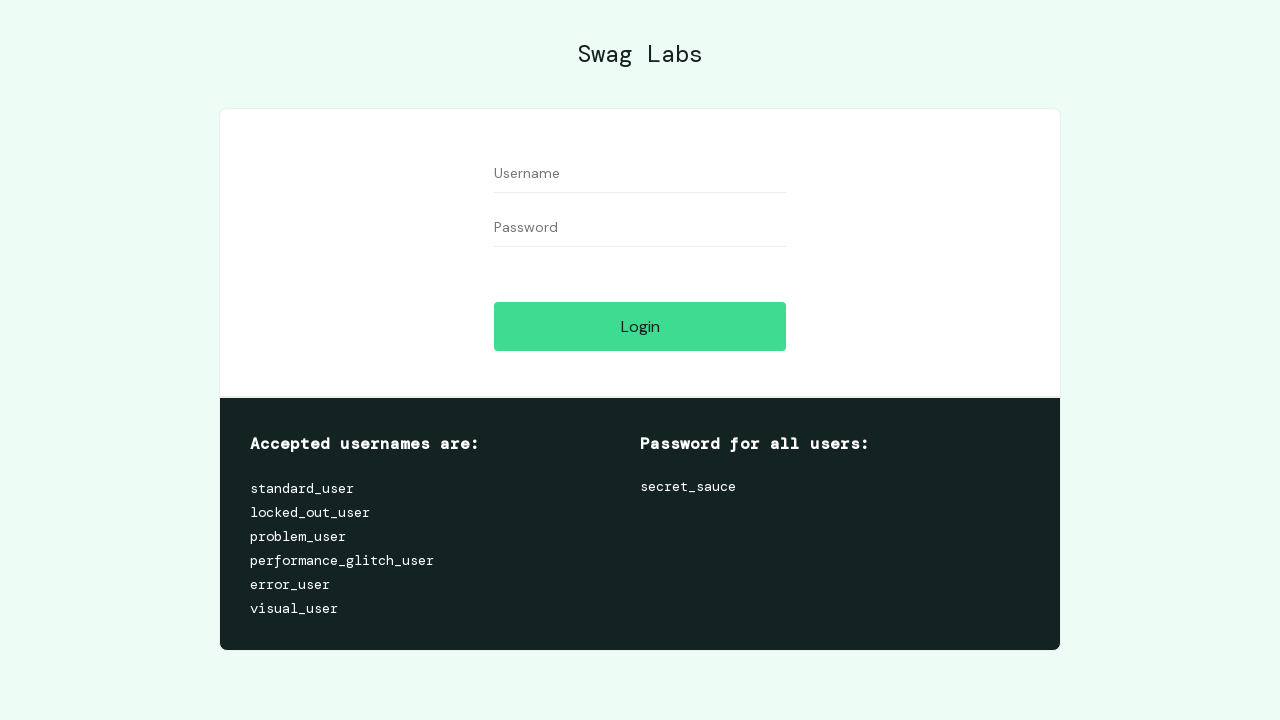